Tests jQuery UI drag and drop functionality by dragging an element into a droppable area within an iframe, then navigates to the Button page

Starting URL: https://jqueryui.com/droppable/

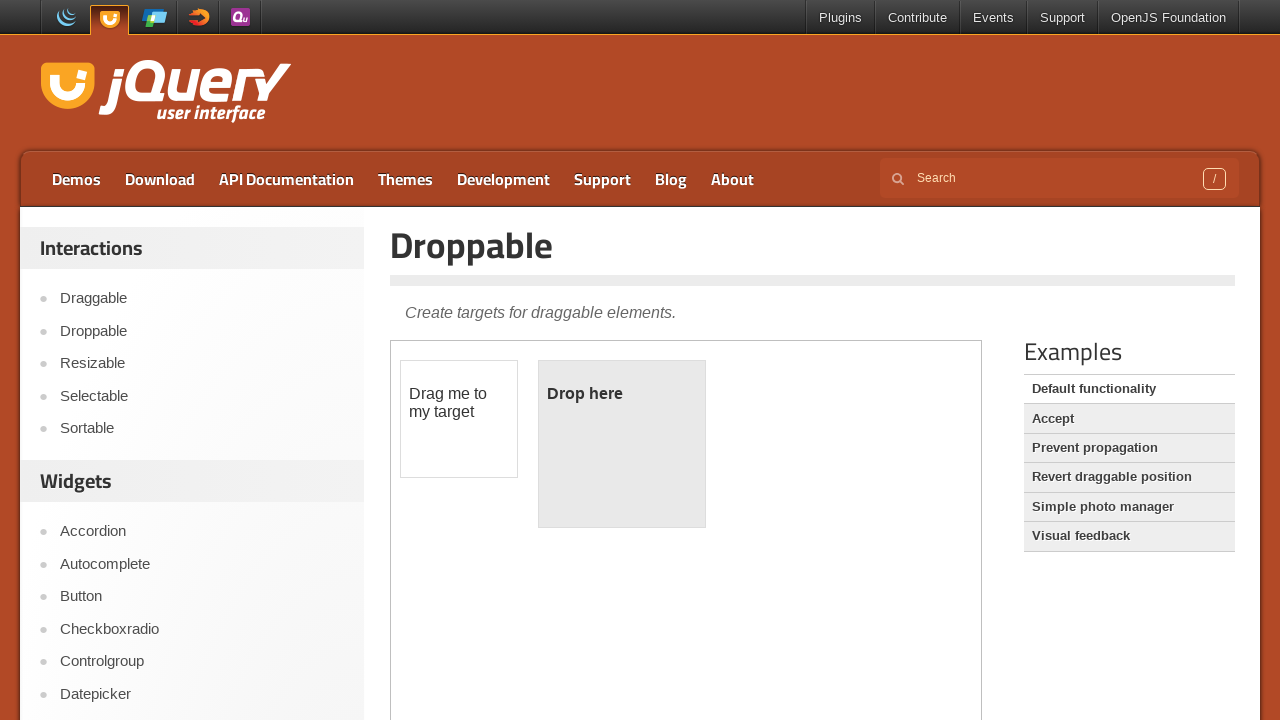

Retrieved all iframes on the page
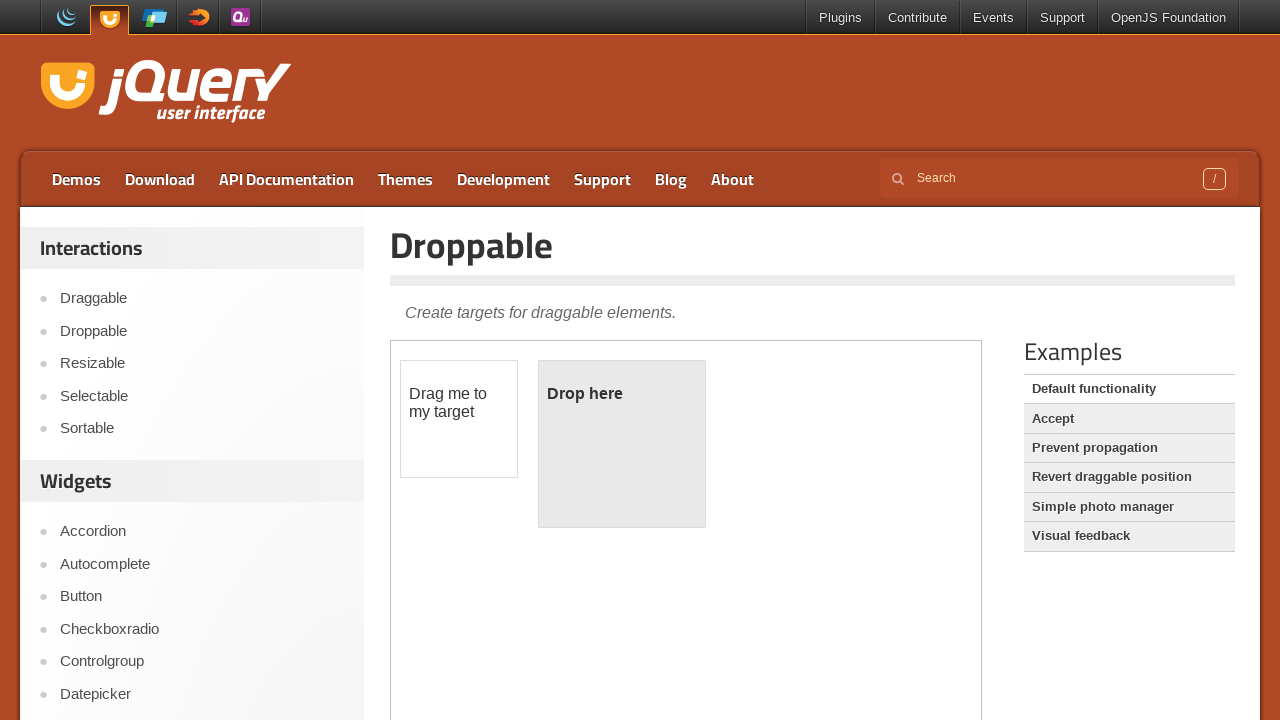

Switched to the first iframe containing drag and drop demo
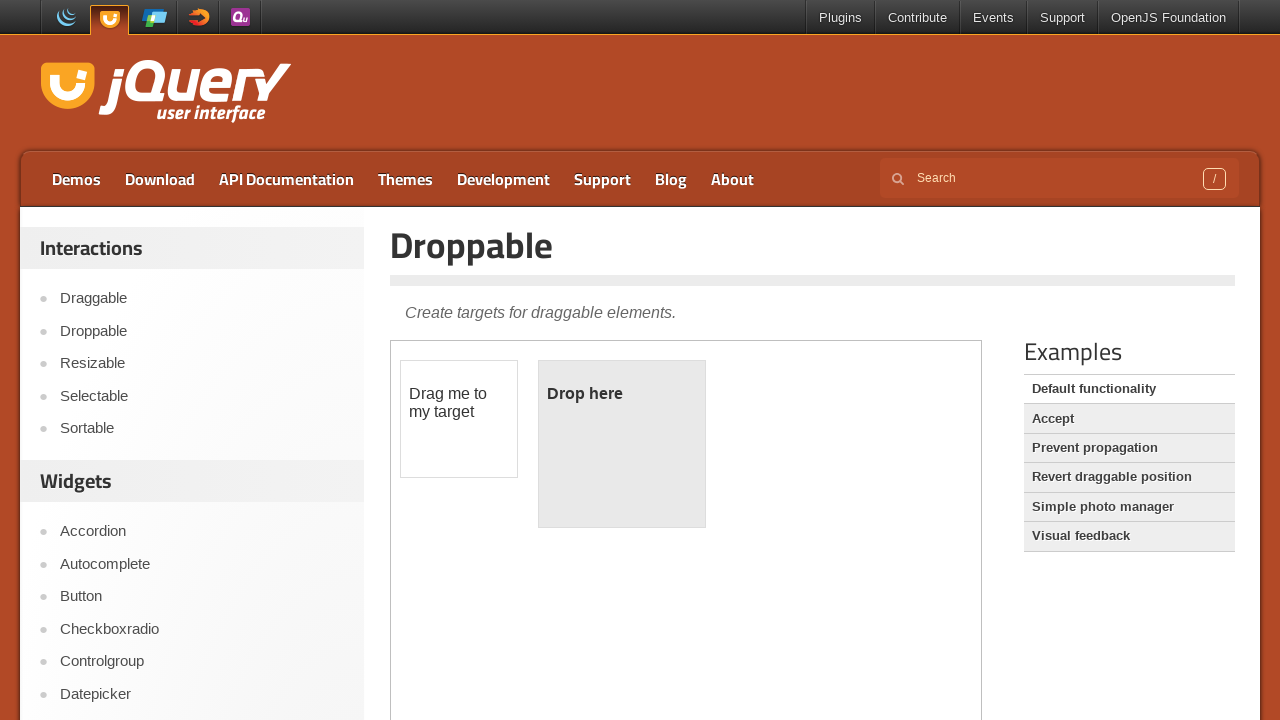

Located the draggable element
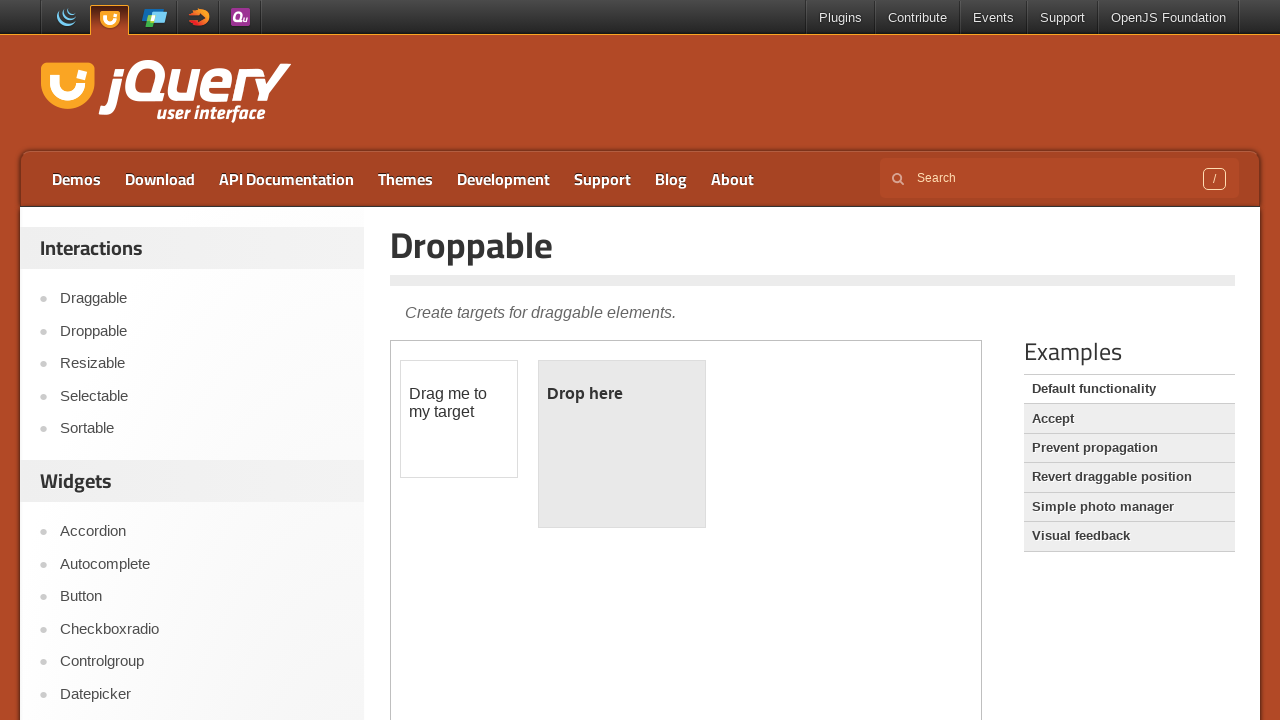

Located the droppable element
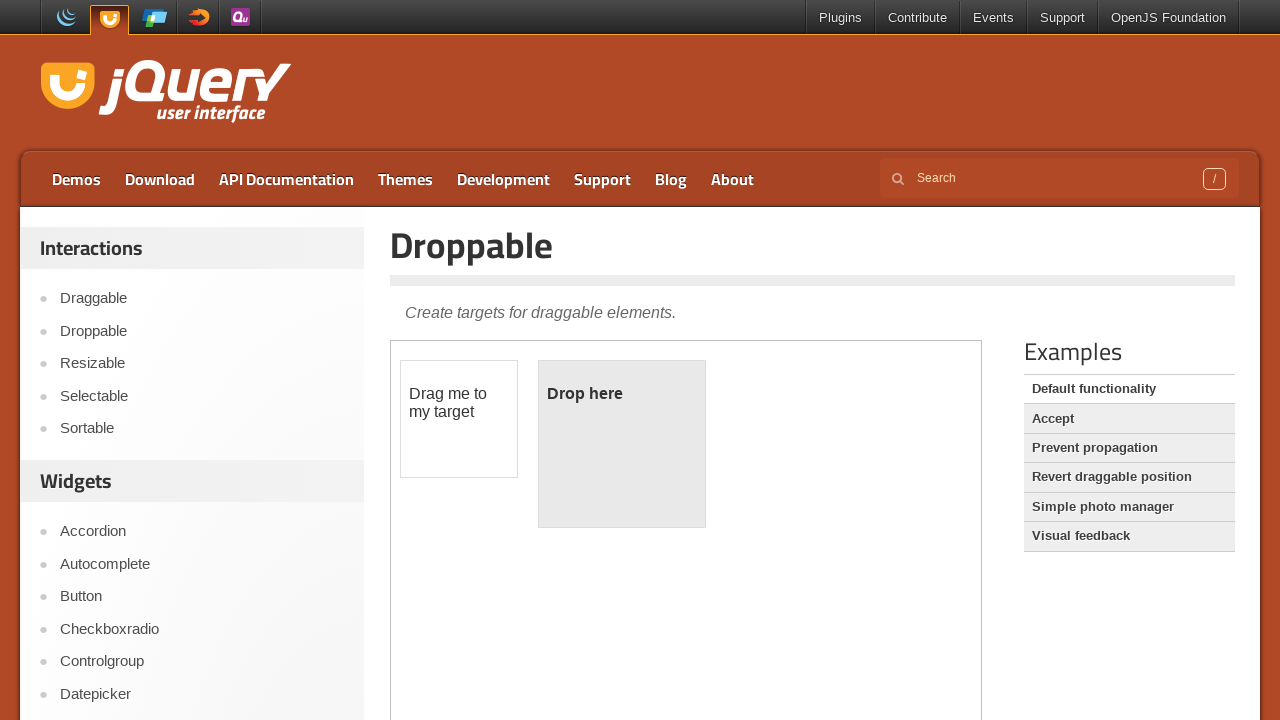

Performed drag and drop operation from draggable to droppable element at (622, 444)
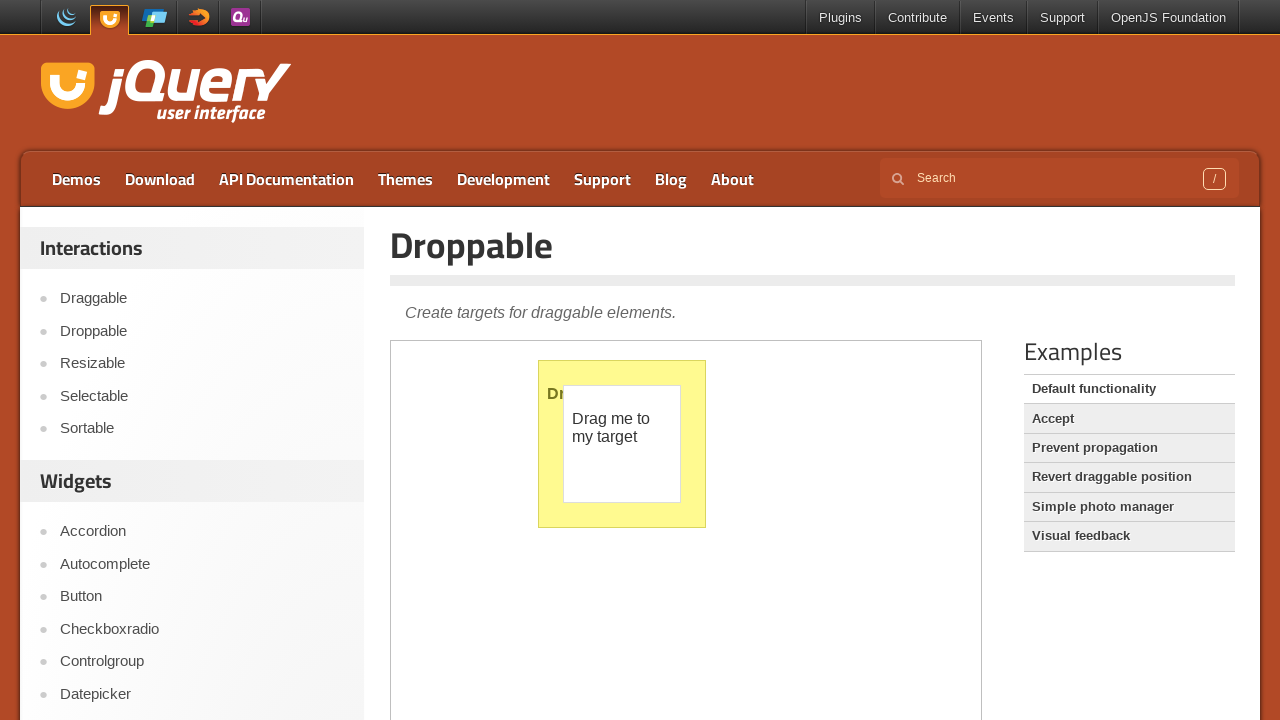

Retrieved text content from droppable element to verify drop success
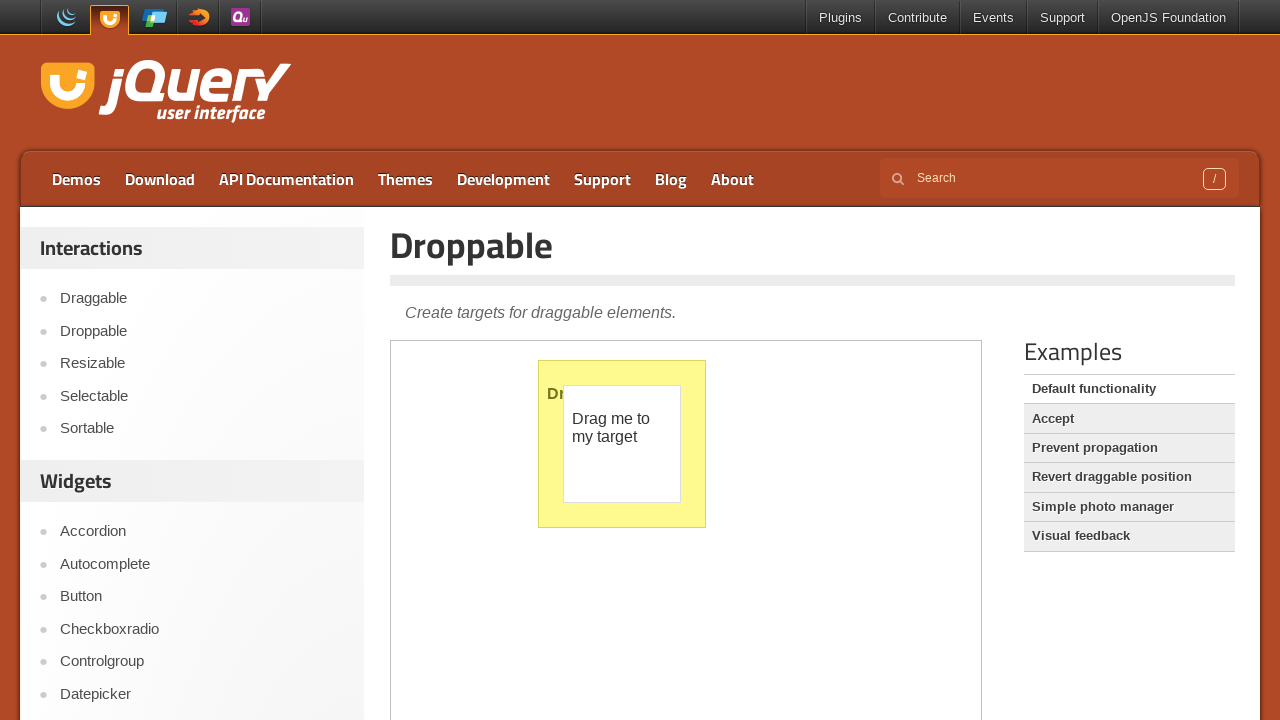

Clicked on the Button link to navigate to Button page at (202, 597) on a:text('Button')
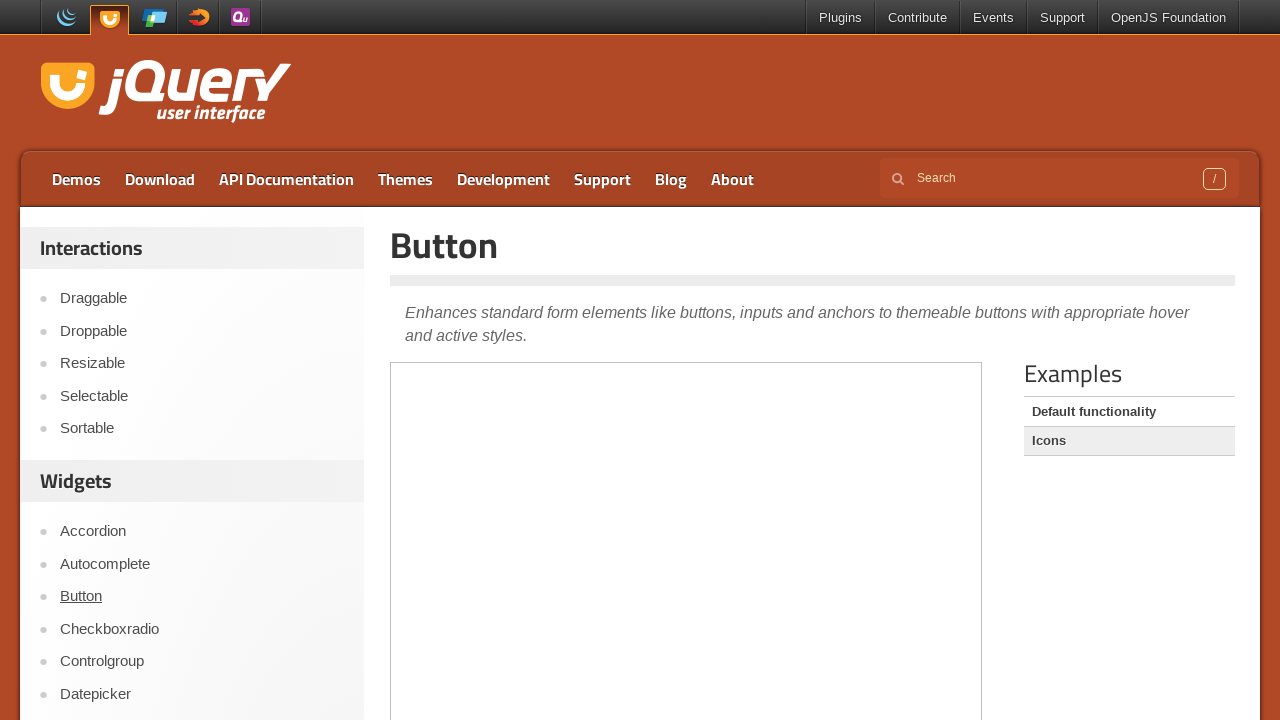

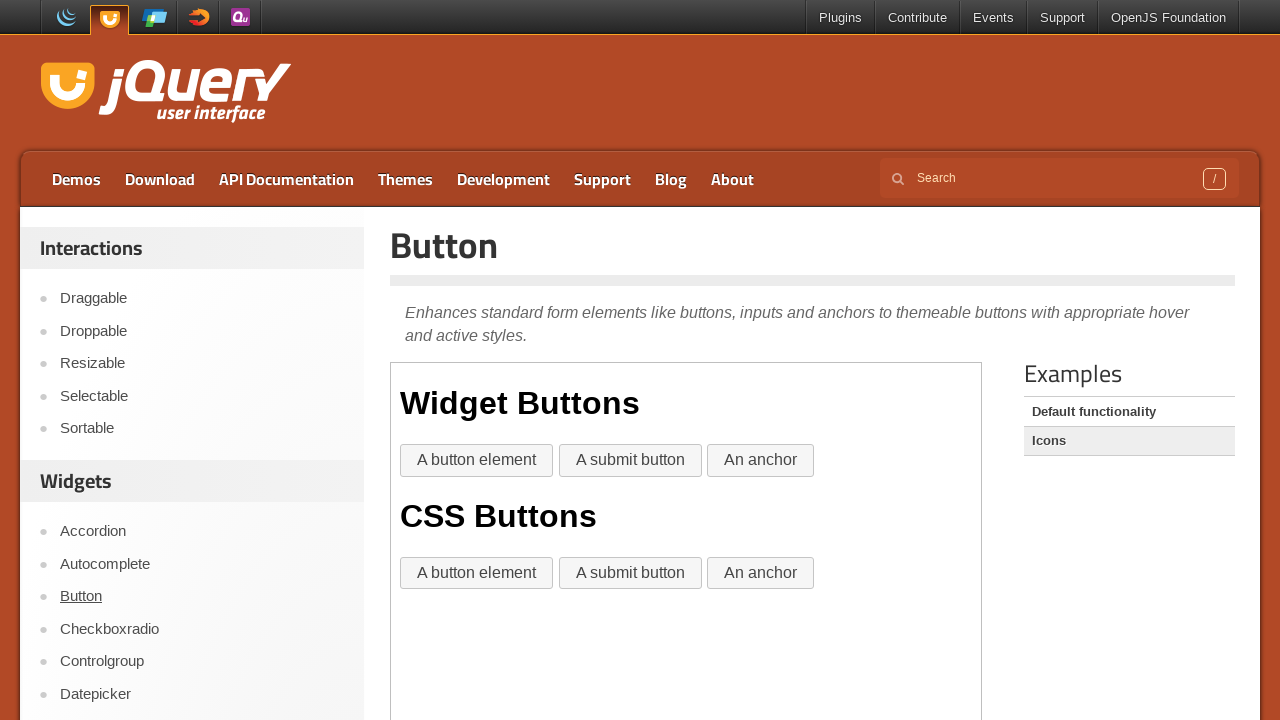